Tests Vue.js custom dropdown by clicking the dropdown toggle and selecting different options, verifying each selection is displayed in the toggle element.

Starting URL: https://mikerodham.github.io/vue-dropdowns/

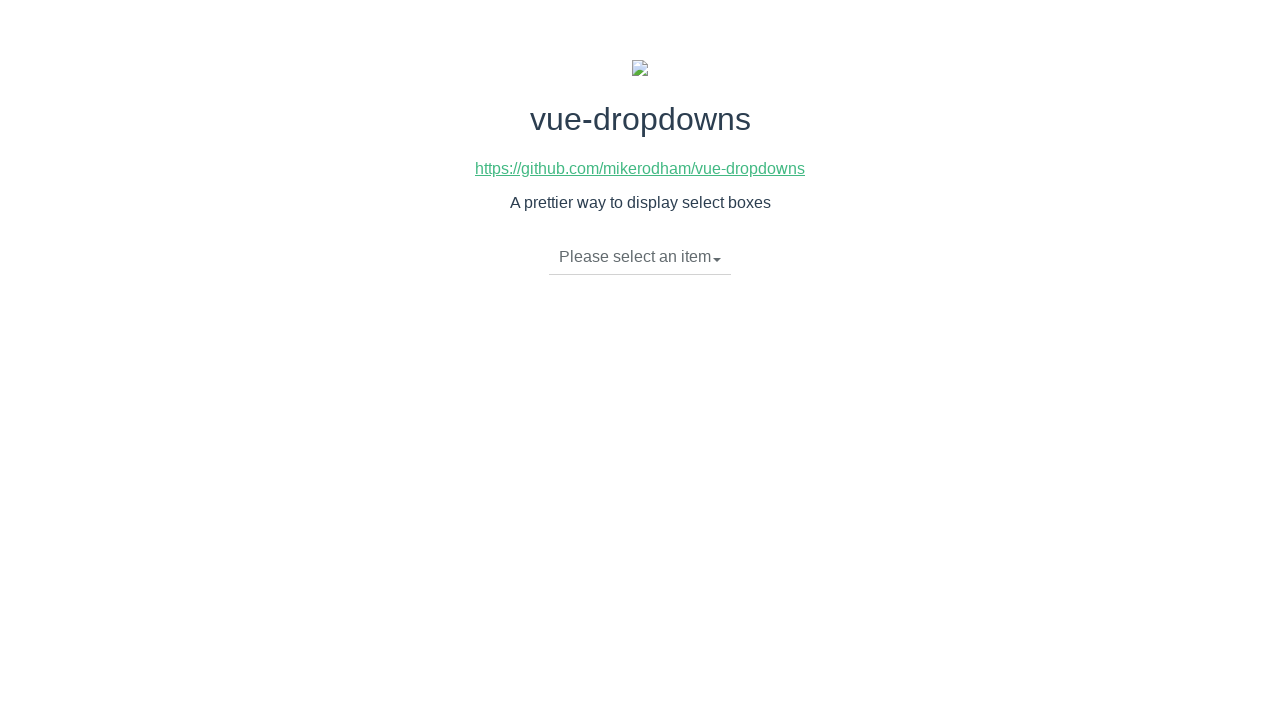

Clicked dropdown toggle to open menu at (640, 257) on li.dropdown-toggle
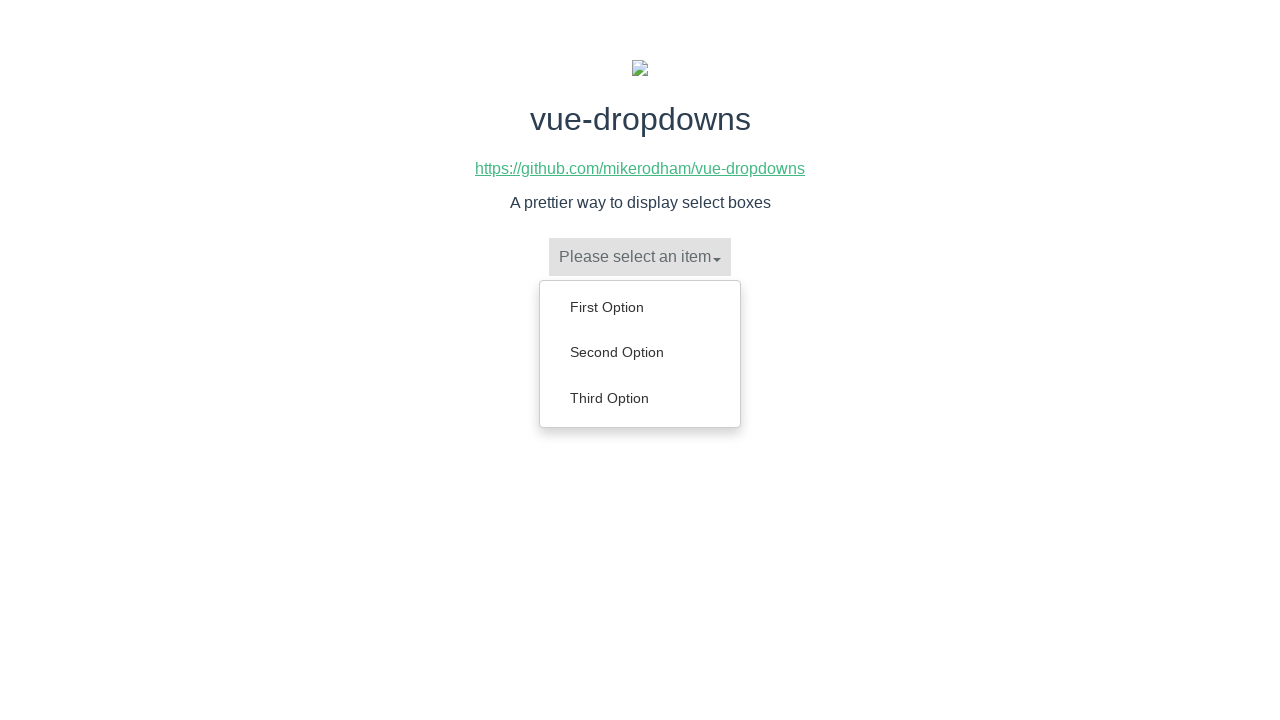

Dropdown menu items loaded
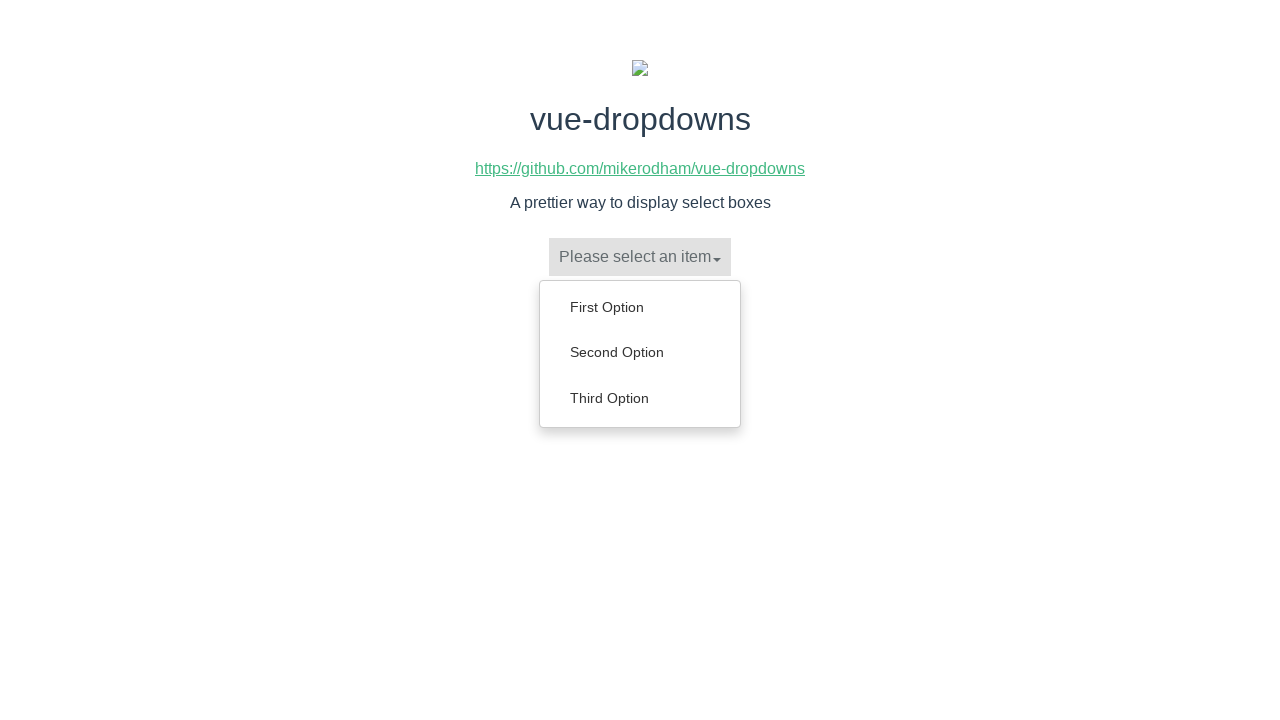

Selected 'First Option' from dropdown menu at (640, 307) on ul.dropdown-menu li:has-text('First Option')
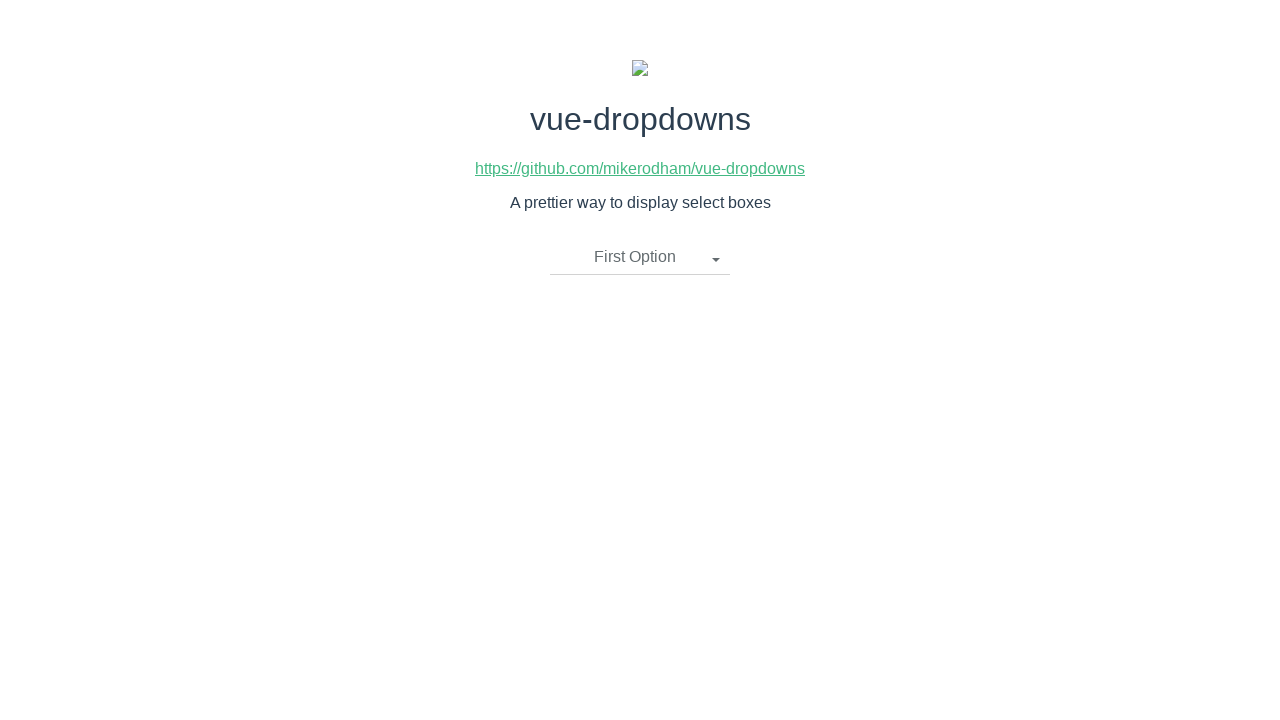

Verified 'First Option' is displayed in dropdown toggle
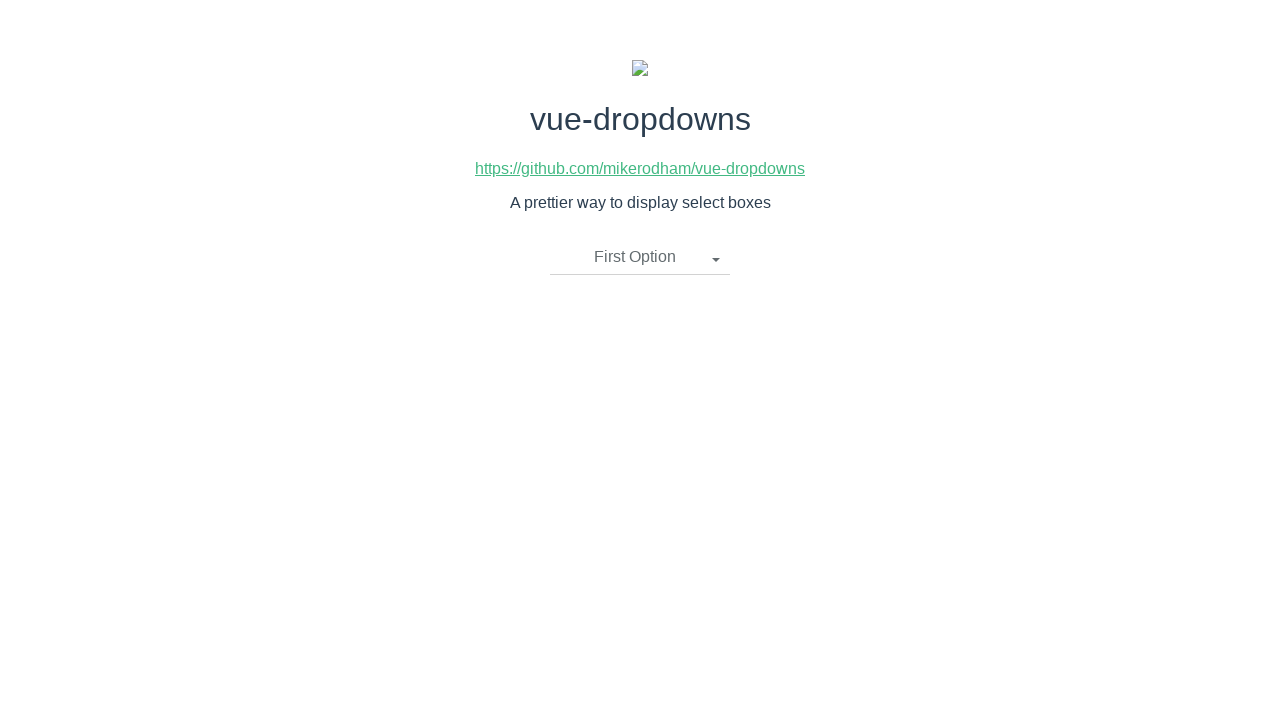

Clicked dropdown toggle to open menu at (640, 257) on li.dropdown-toggle
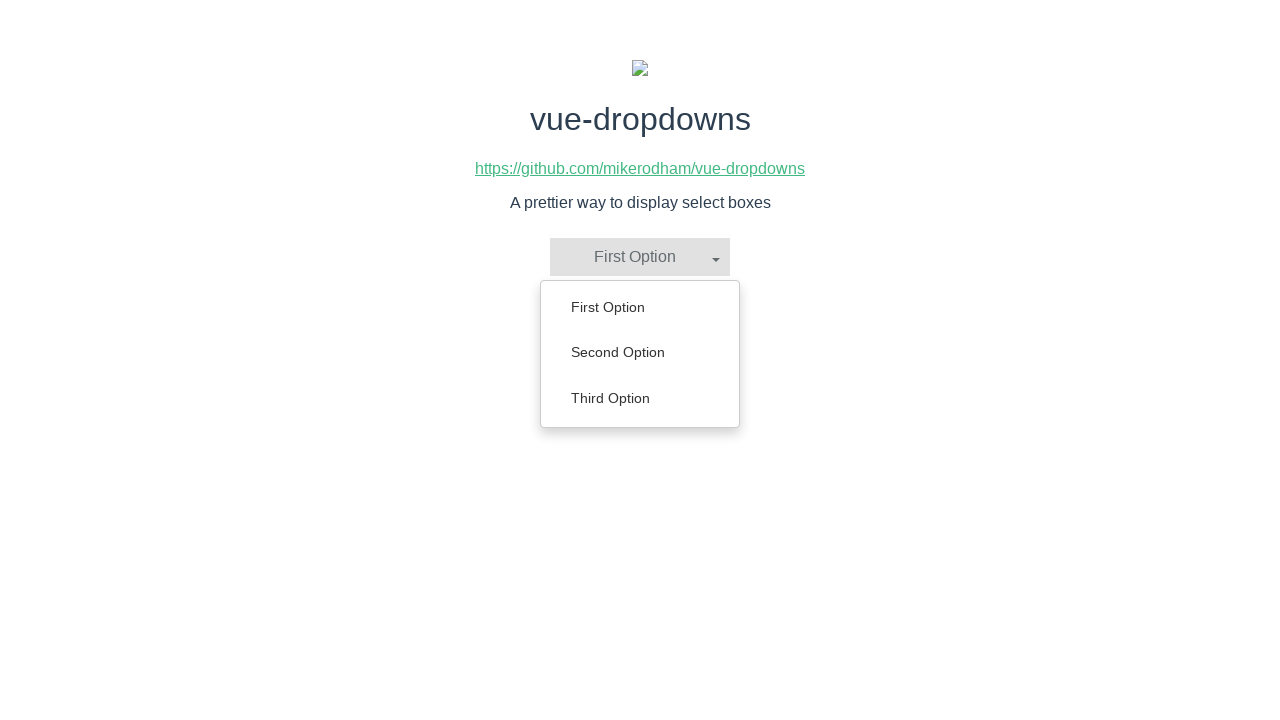

Dropdown menu items loaded
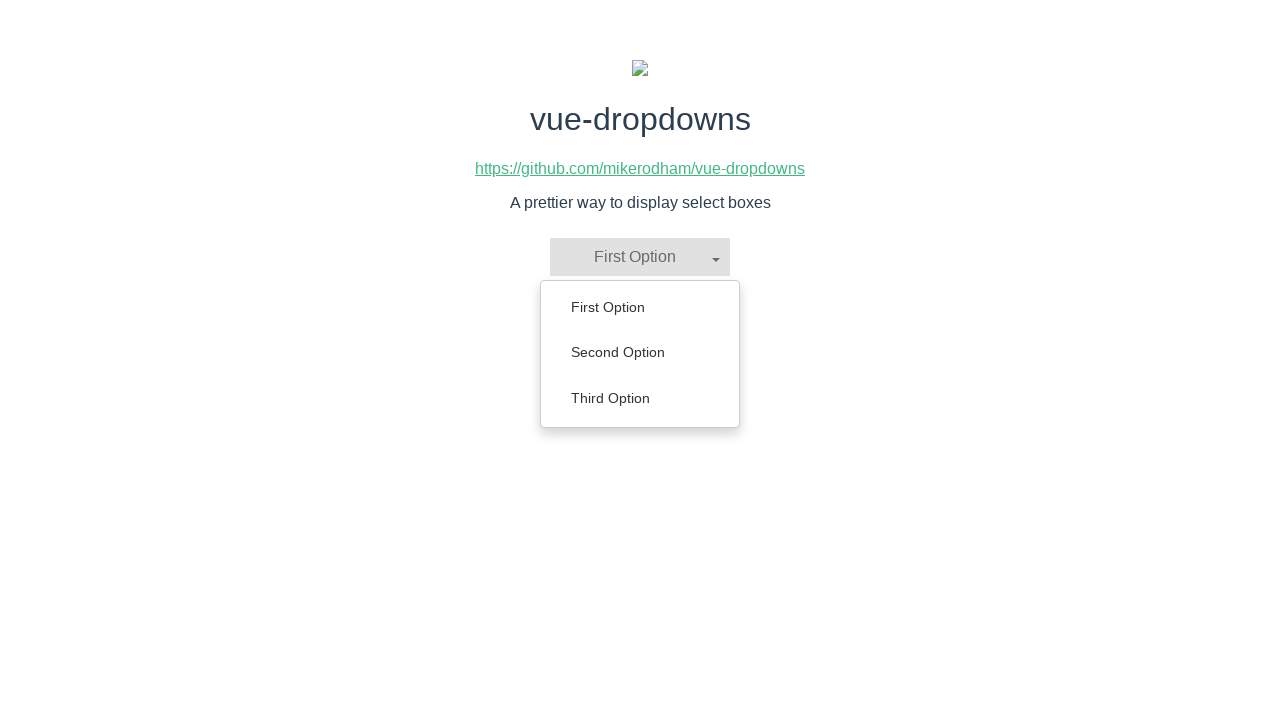

Selected 'Second Option' from dropdown menu at (640, 352) on ul.dropdown-menu li:has-text('Second Option')
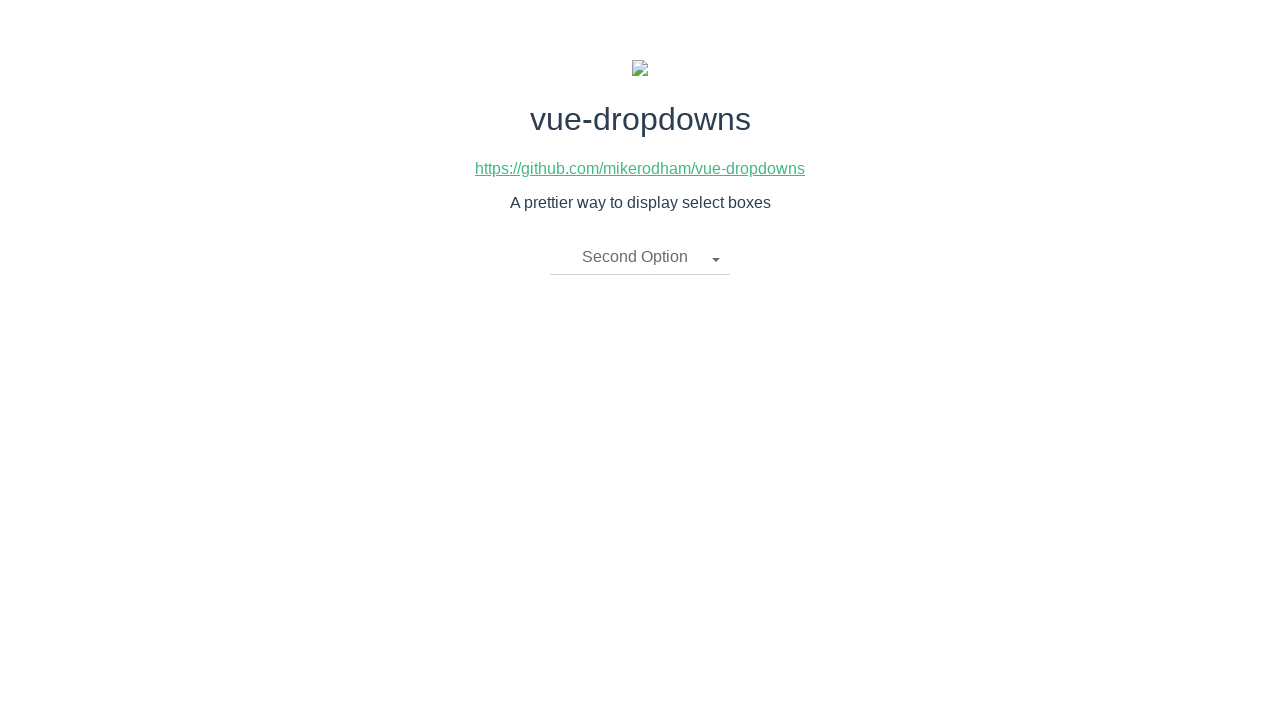

Verified 'Second Option' is displayed in dropdown toggle
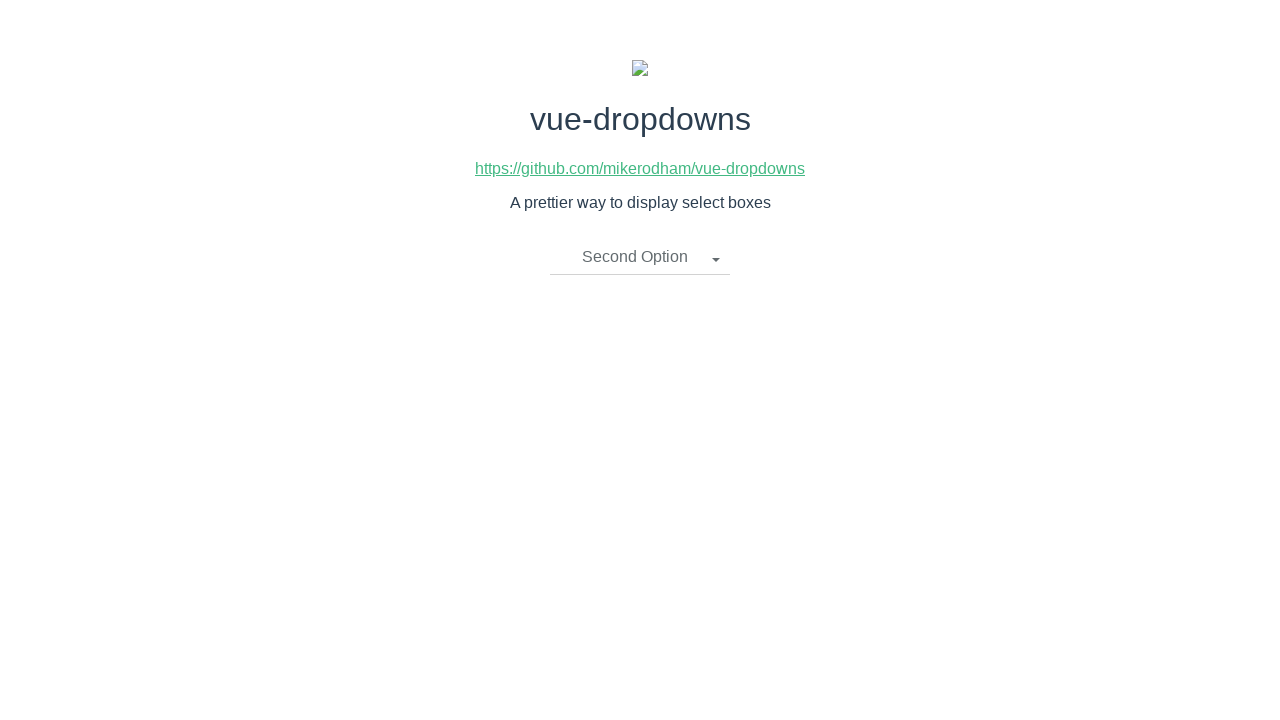

Clicked dropdown toggle to open menu at (640, 257) on li.dropdown-toggle
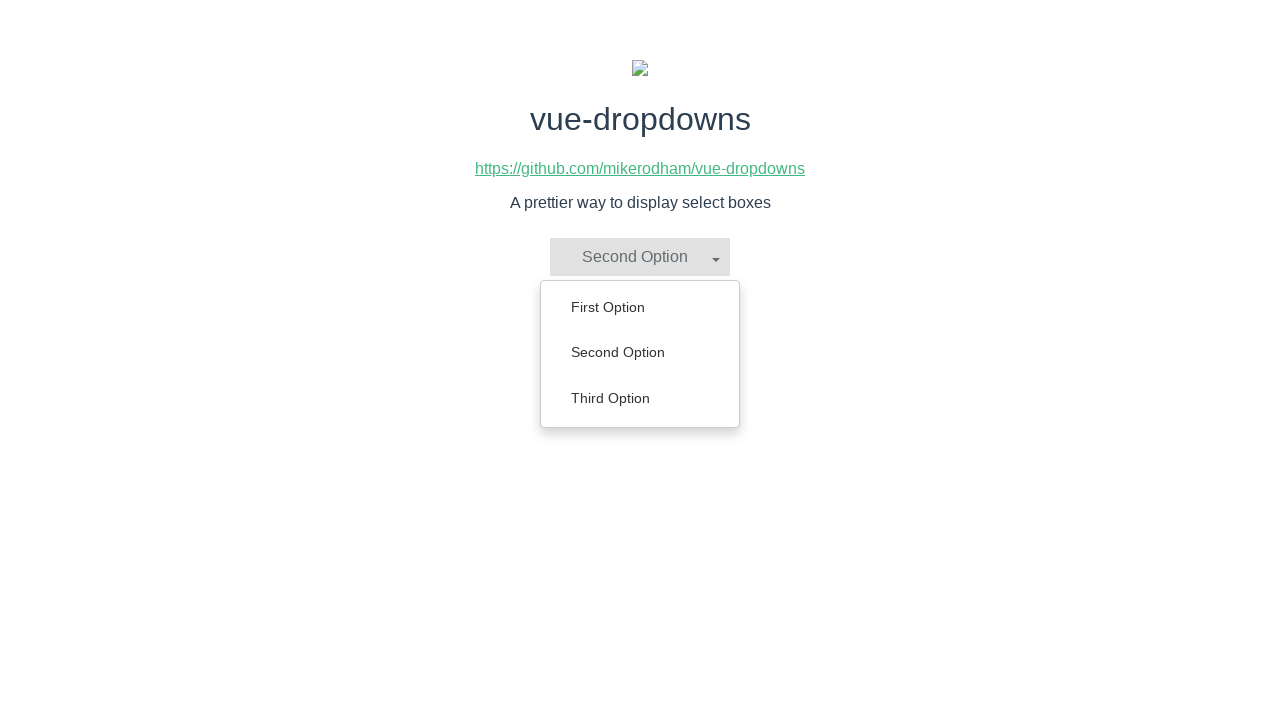

Dropdown menu items loaded
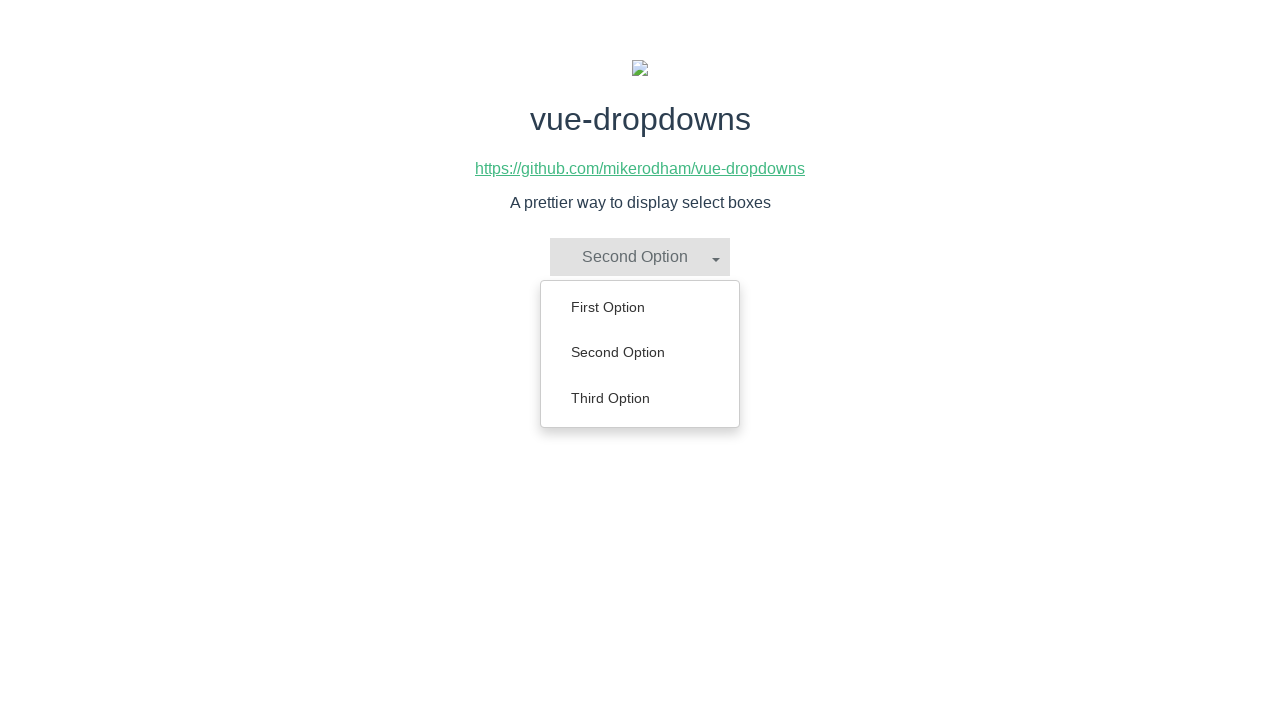

Selected 'Third Option' from dropdown menu at (640, 398) on ul.dropdown-menu li:has-text('Third Option')
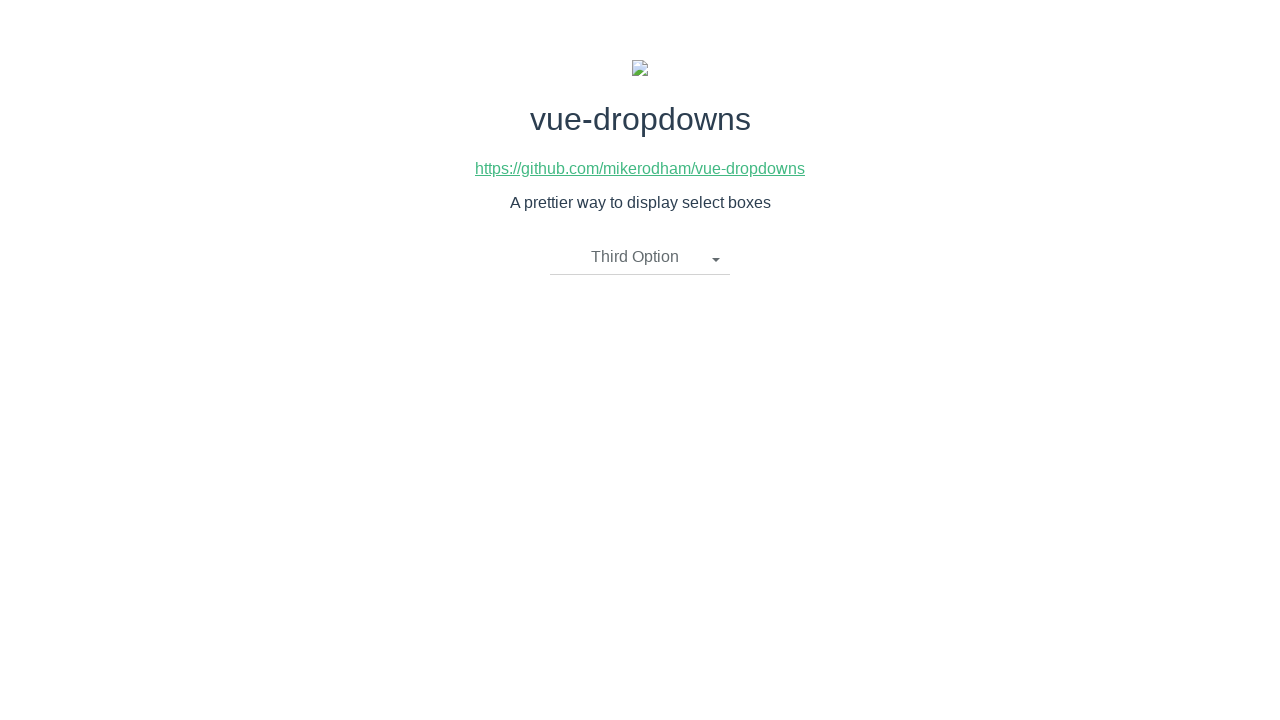

Verified 'Third Option' is displayed in dropdown toggle
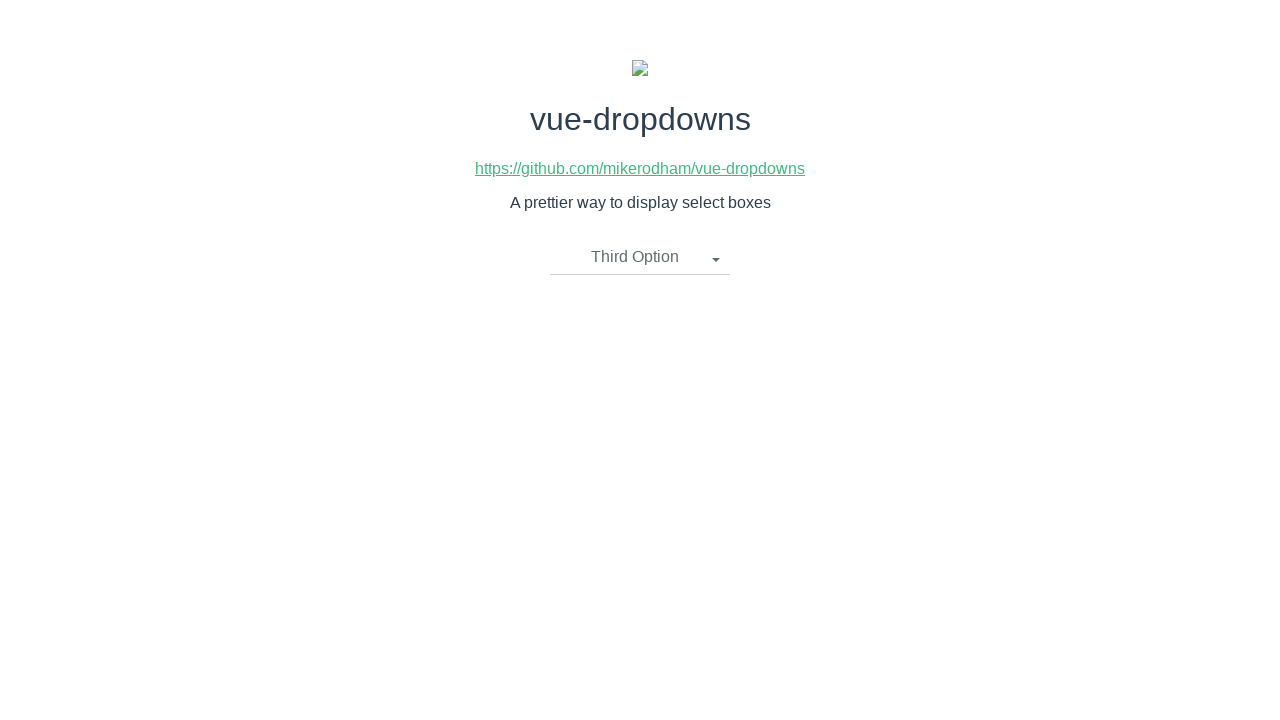

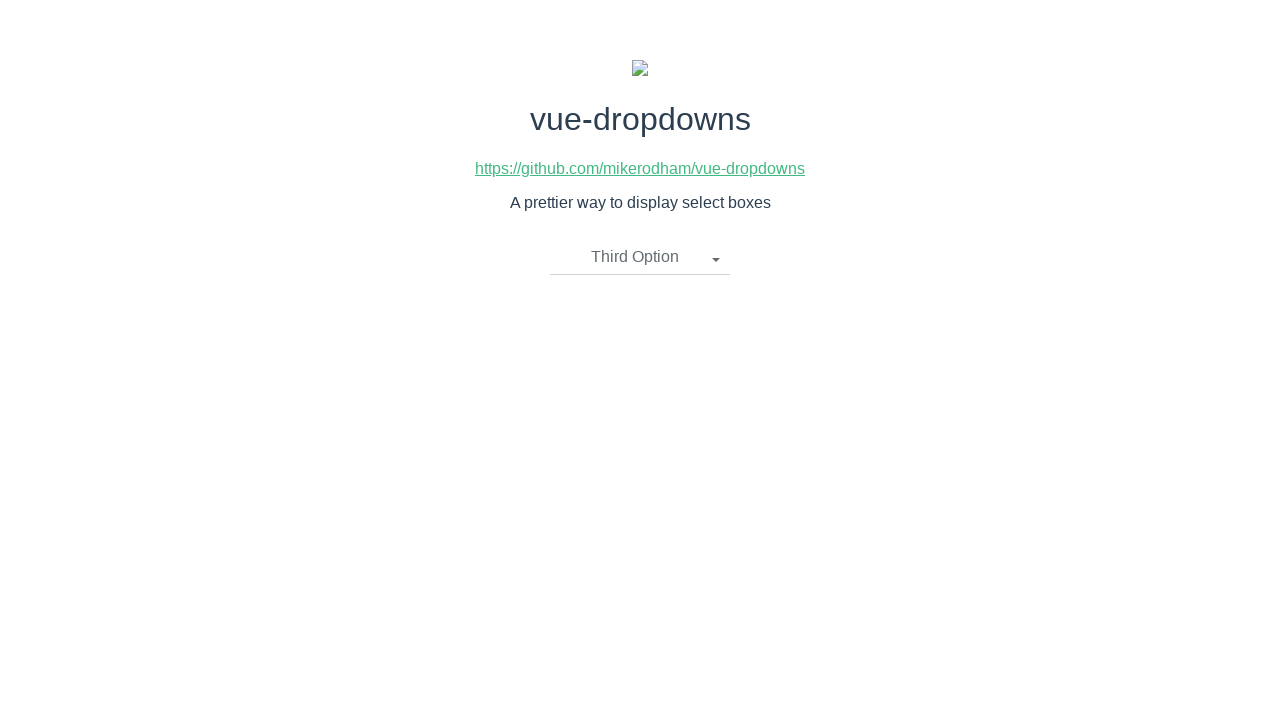